Tests adding an in-stock product to basket and verifying the "View Basket" option appears, then navigating to the basket

Starting URL: https://practice.automationtesting.in/shop/

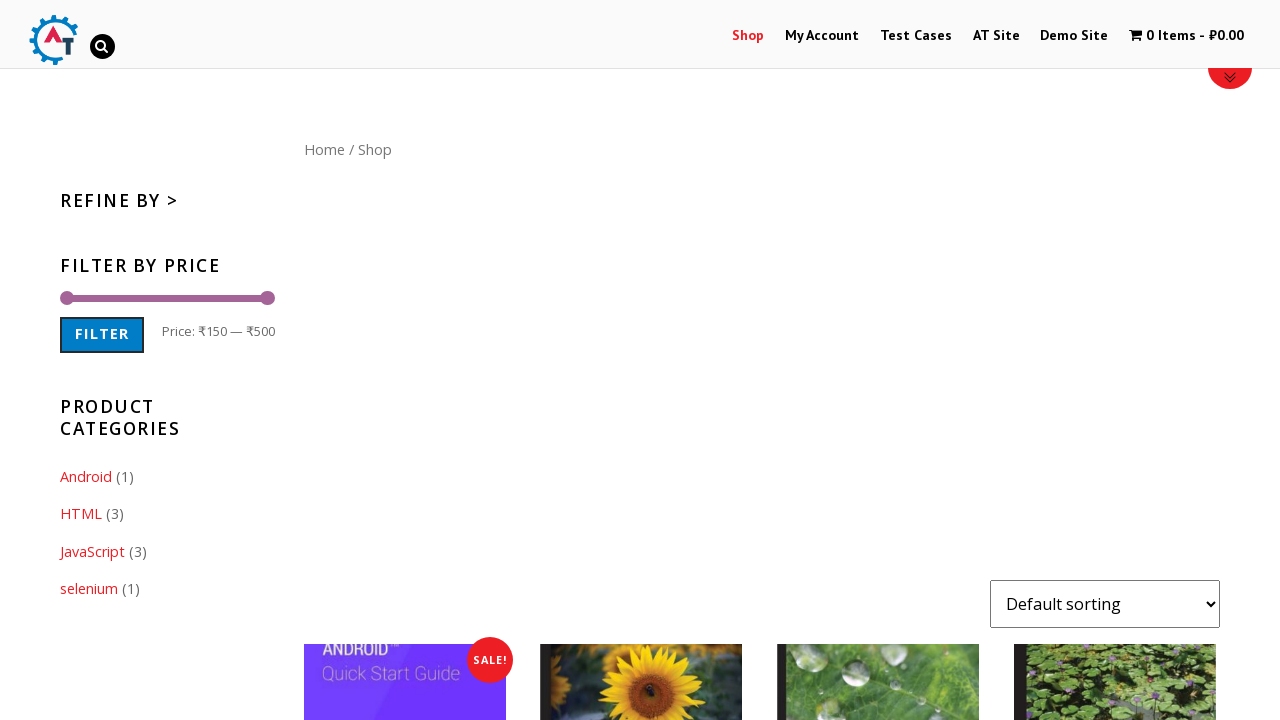

Clicked 'Add to Basket' button for in-stock product (ID: 182) at (1115, 361) on a[data-product_id='182']
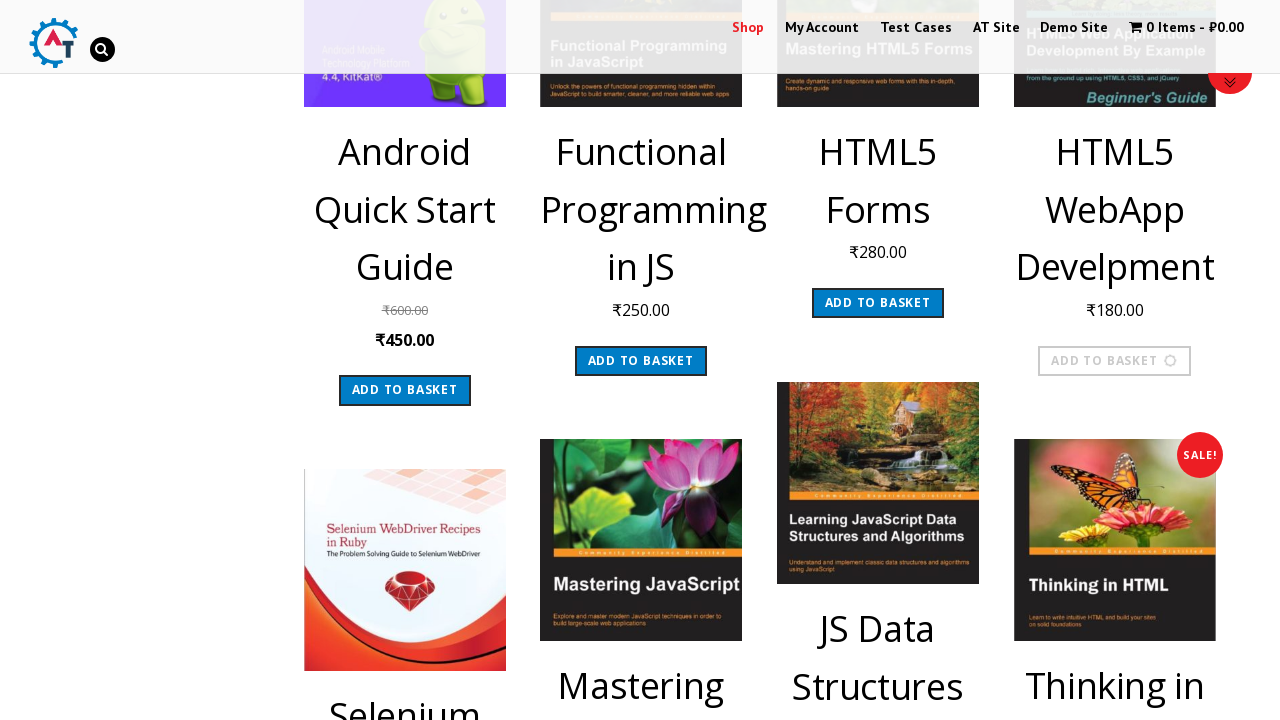

Verified 'View Basket' message/link is displayed
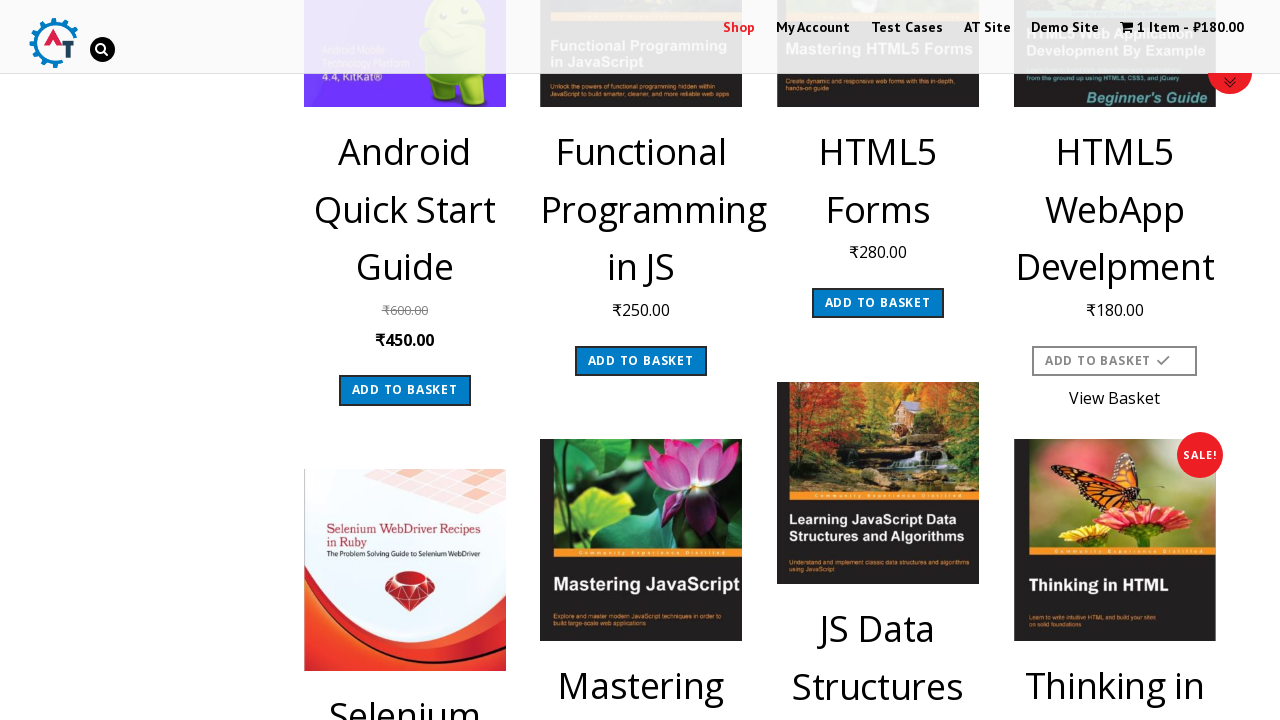

Clicked 'View Basket' link to navigate to basket page at (1115, 395) on a[title='View Basket']
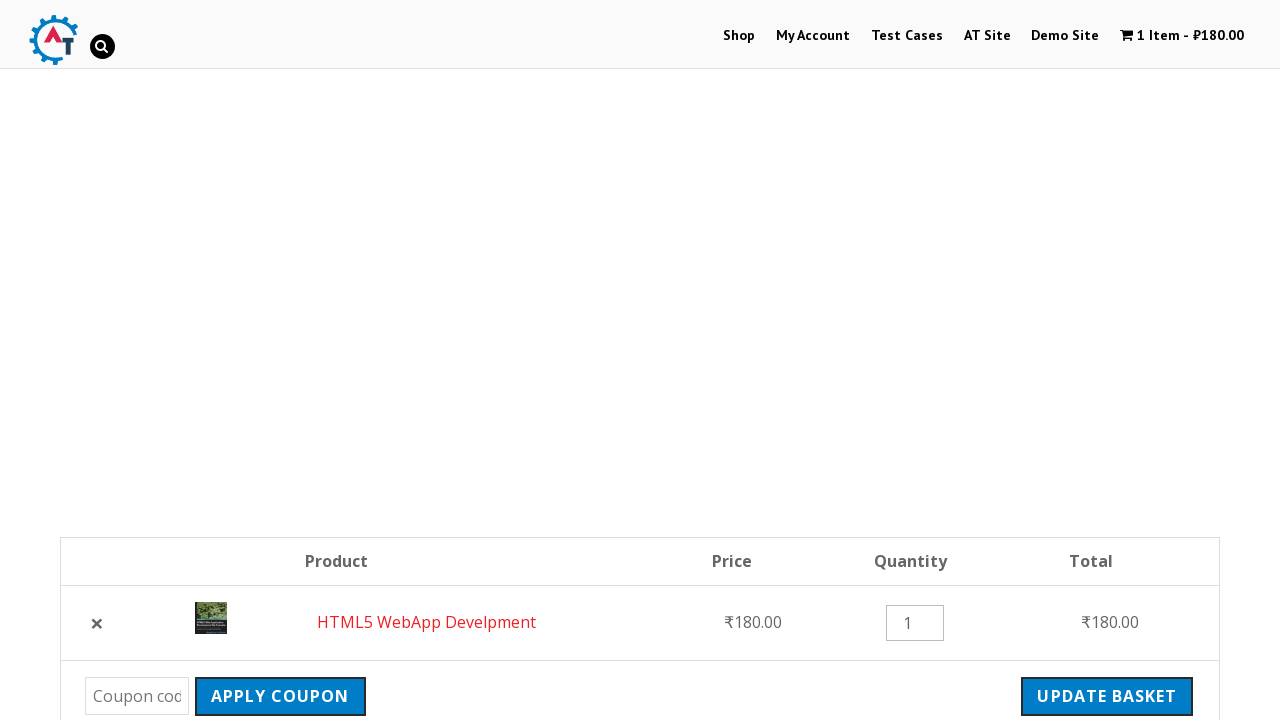

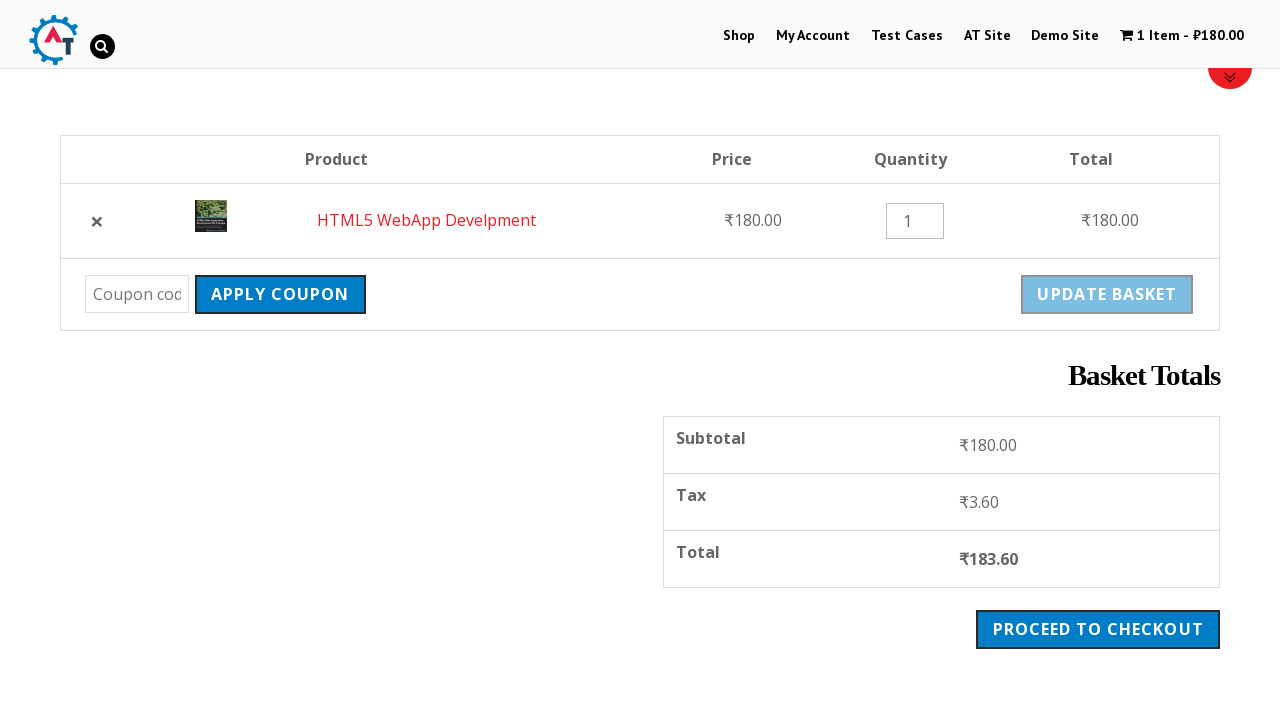